Opens the JetBrains careers jobs page and checks that there are no severe errors in the browser console logs

Starting URL: https://www.jetbrains.com/careers/jobs/

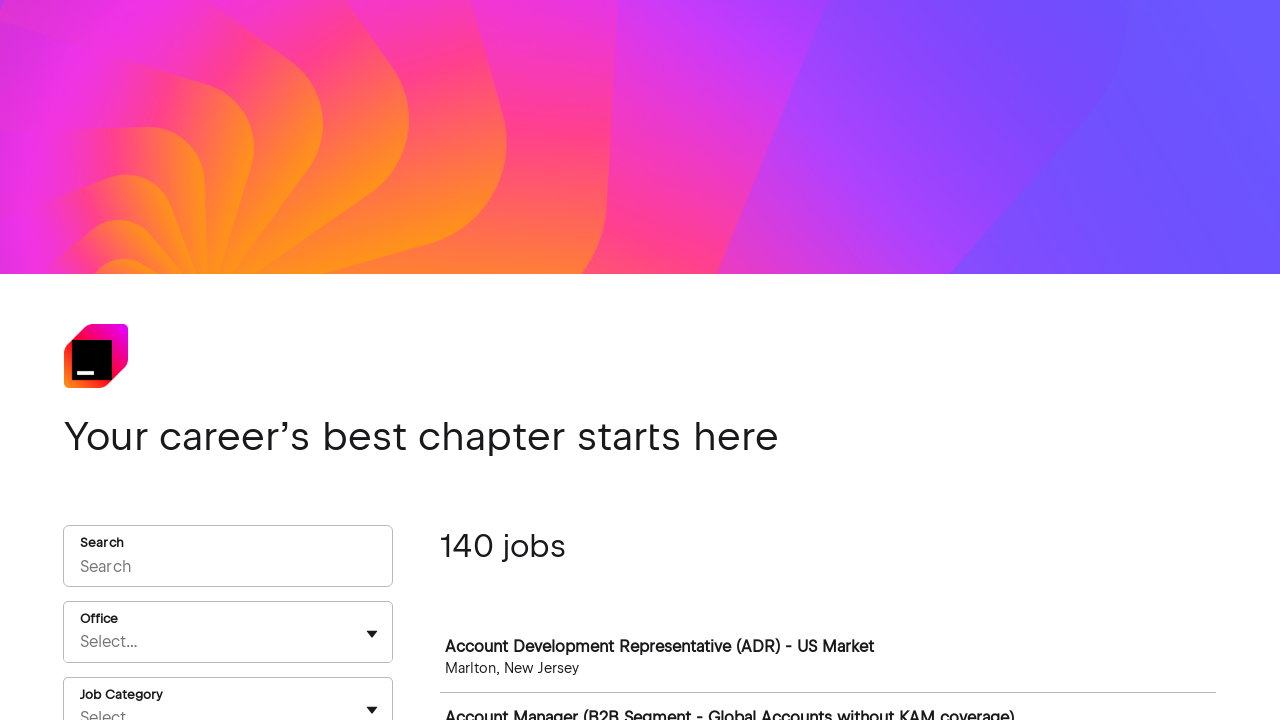

Waited for page to reach domcontentloaded state
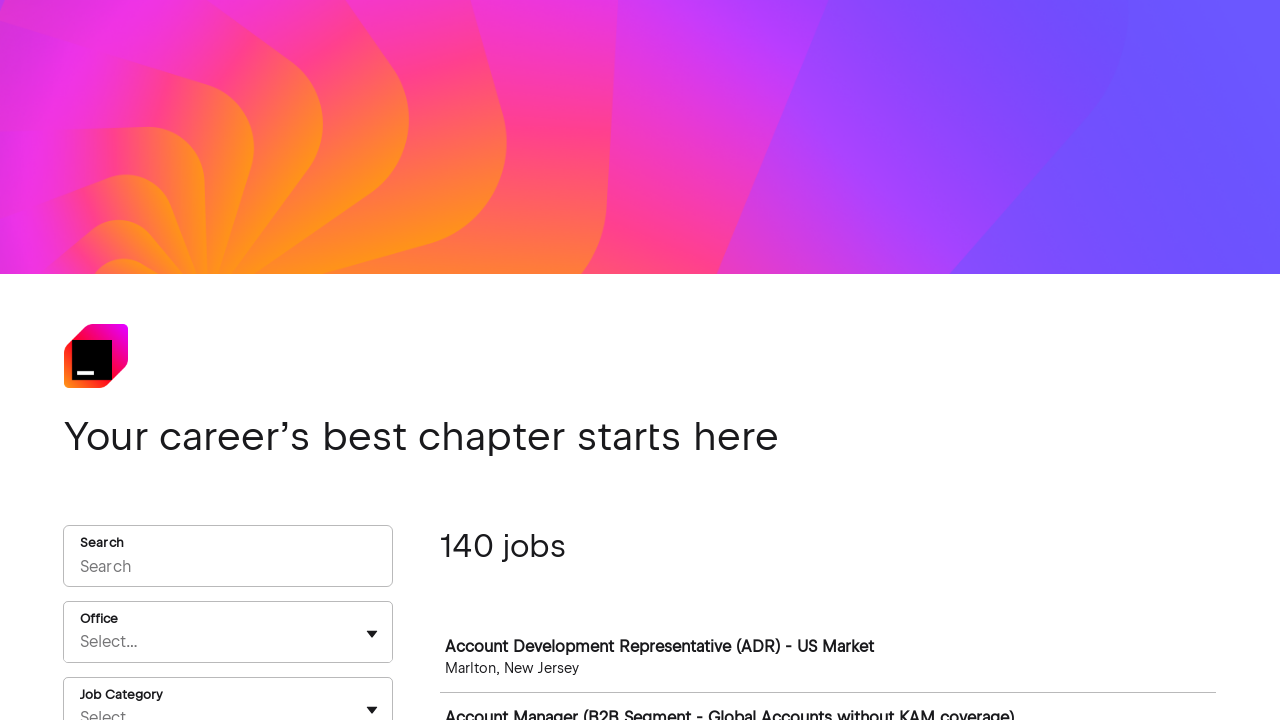

Set up console message handler
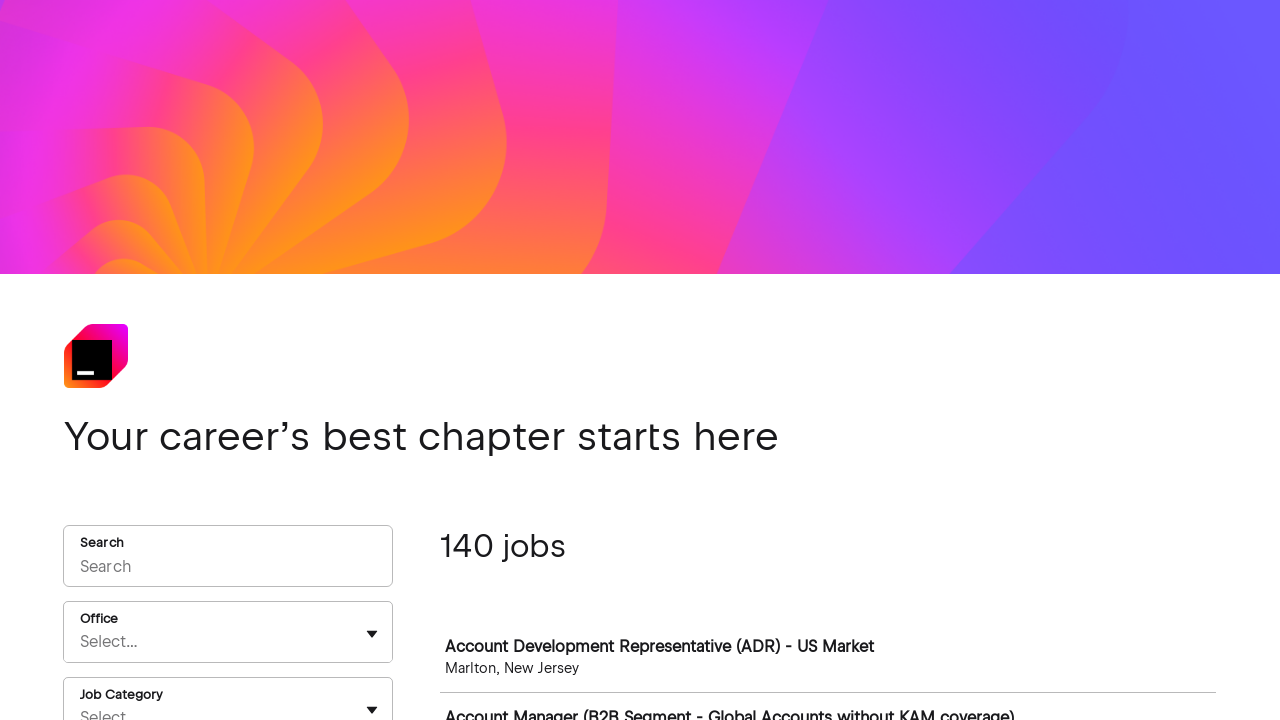

Reloaded the JetBrains careers jobs page
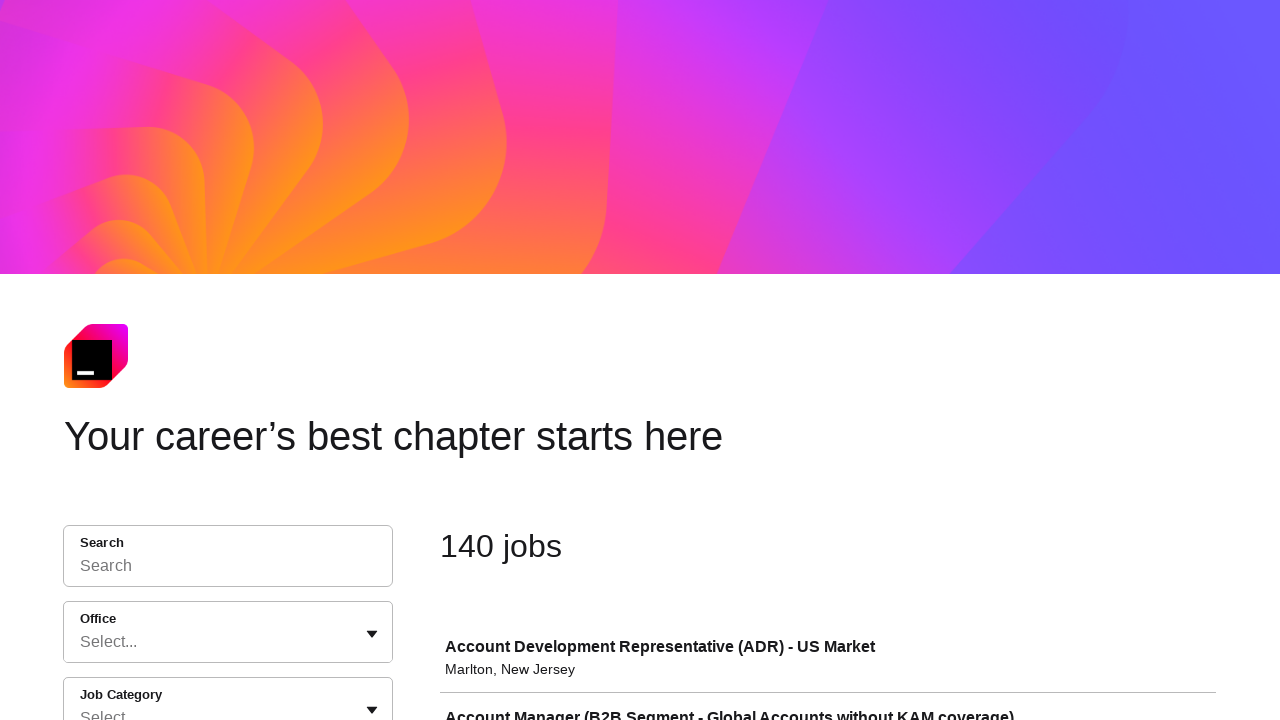

Waited for reloaded page to reach domcontentloaded state
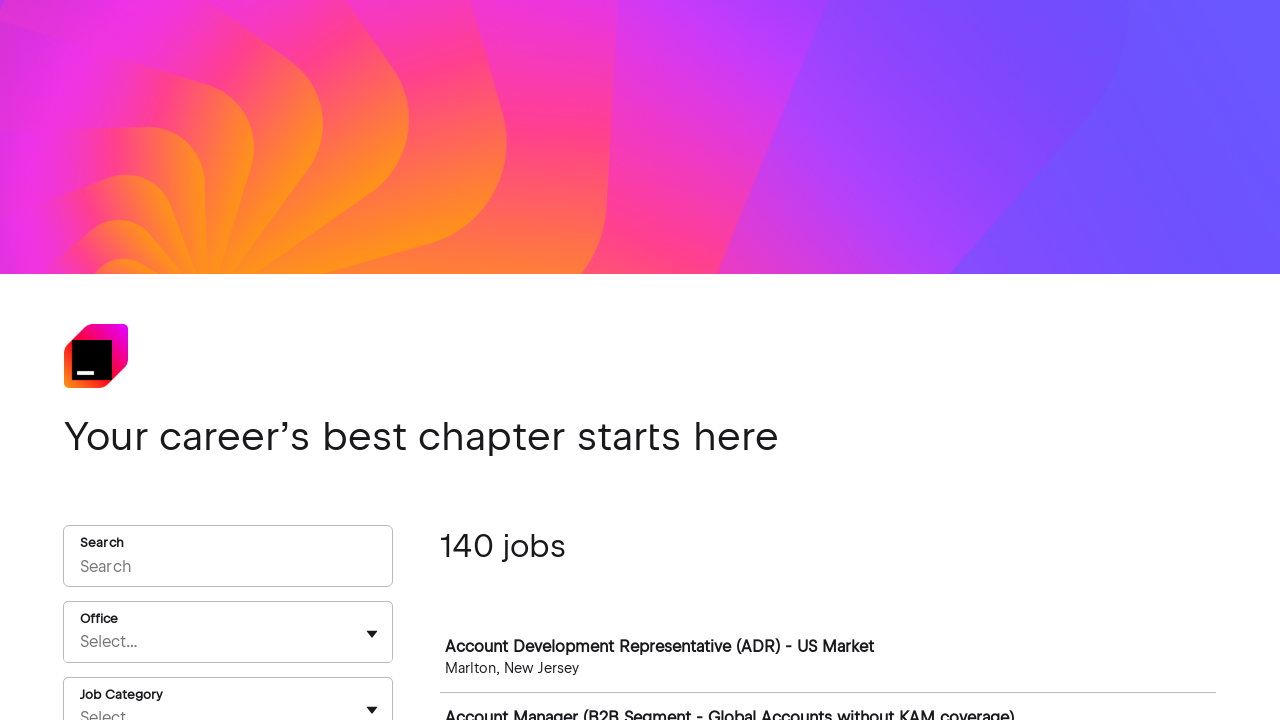

Verified that console logs do not contain SEVERE errors
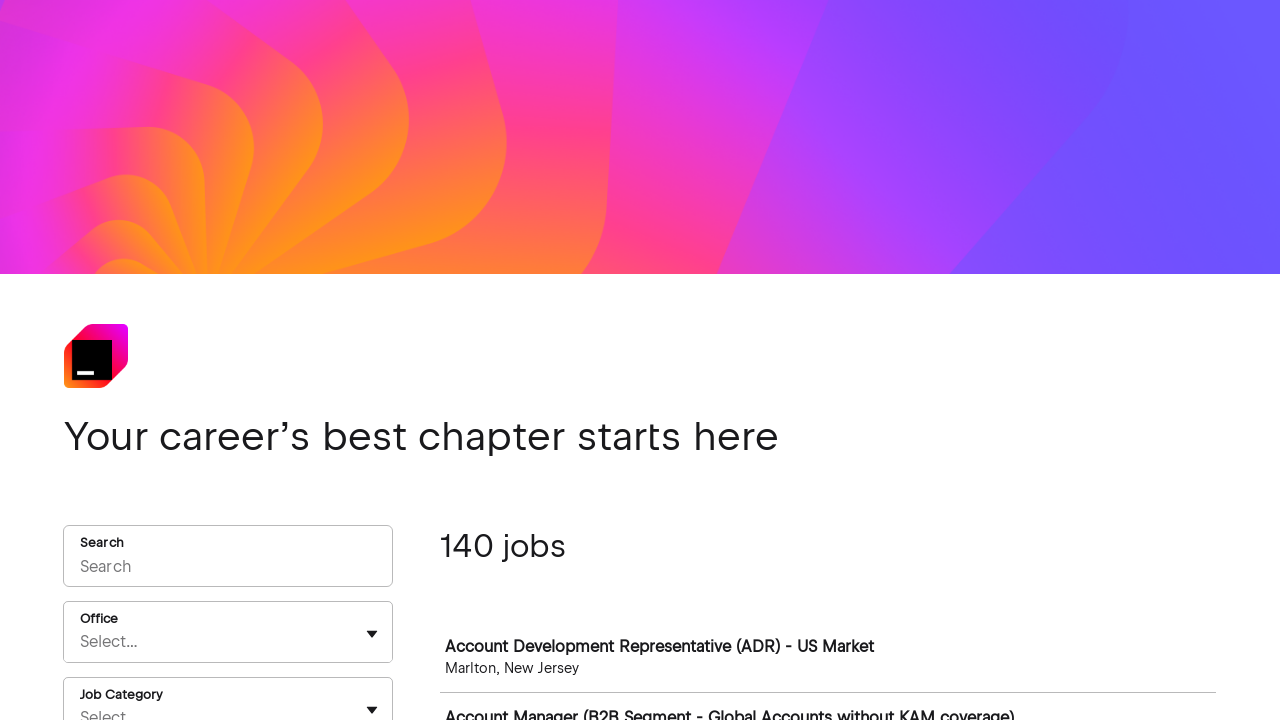

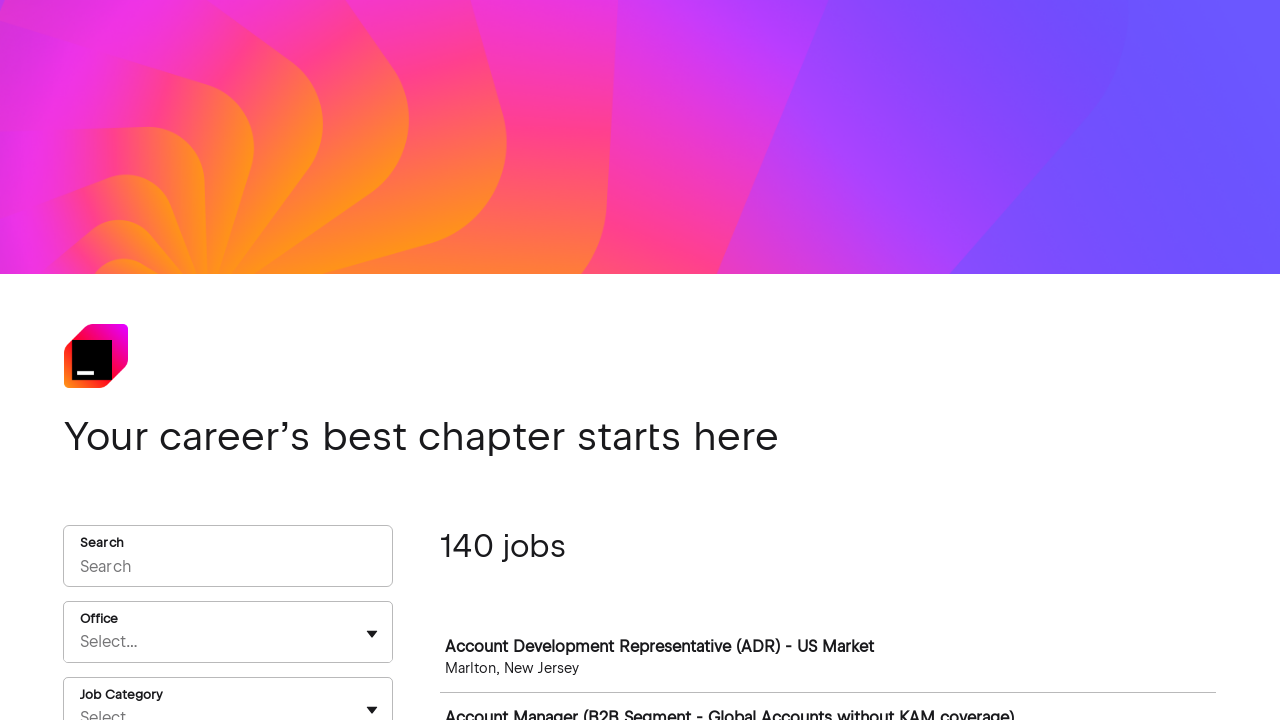